Tests a registration form by filling in the first name and last name fields on a registration page.

Starting URL: https://popageorgianvictor.github.io/PUBLISHED-WEBPAGES/register

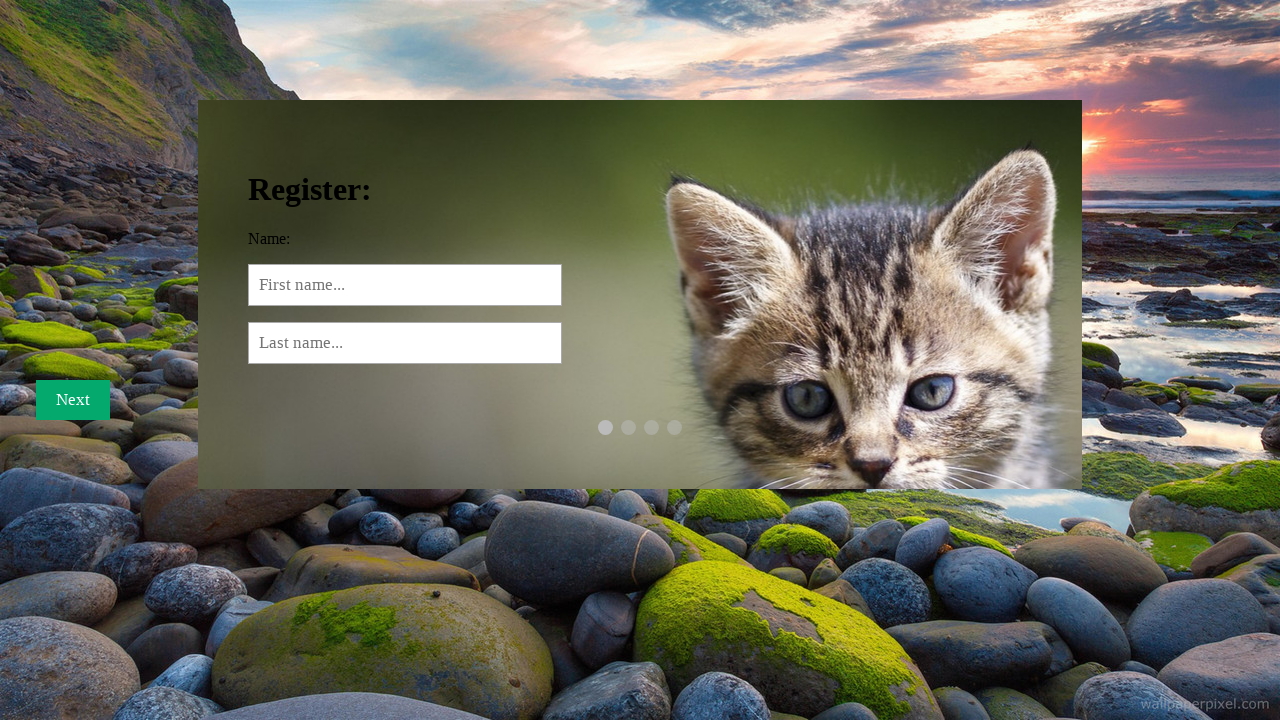

Filled first name field with 'John' on input[name='fname']
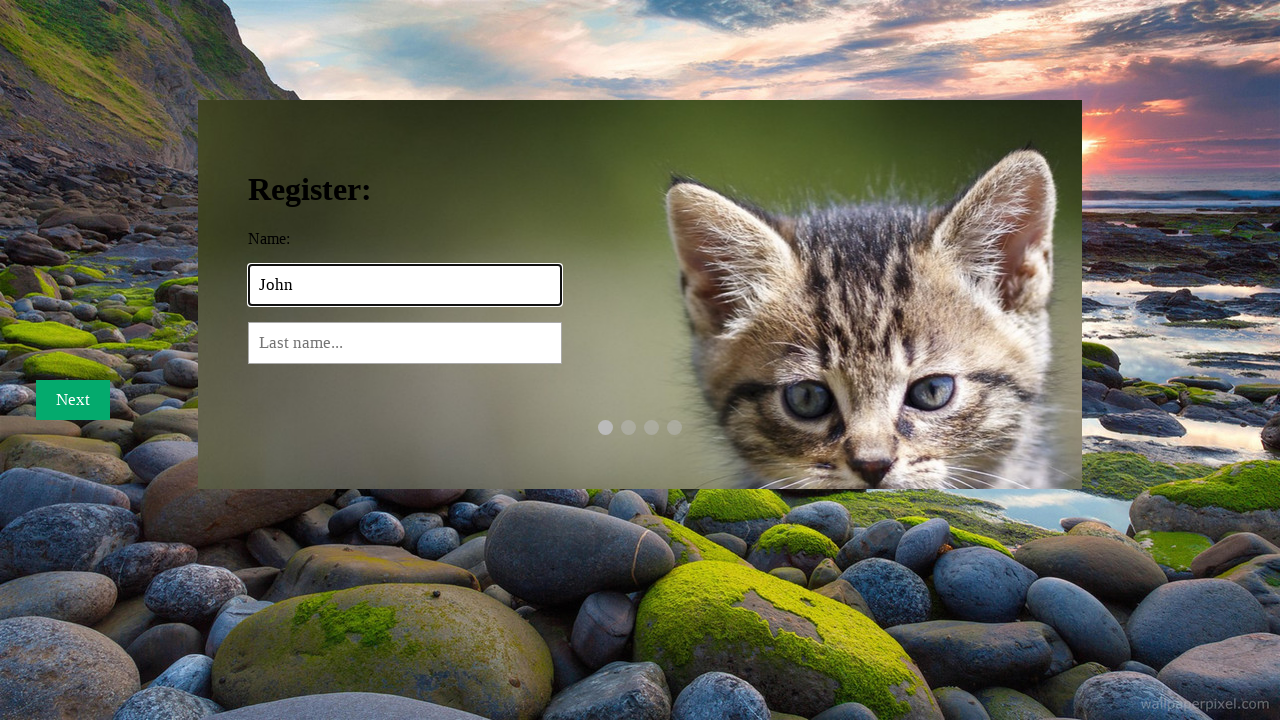

Filled last name field with 'Anderson' on input[name='lname']
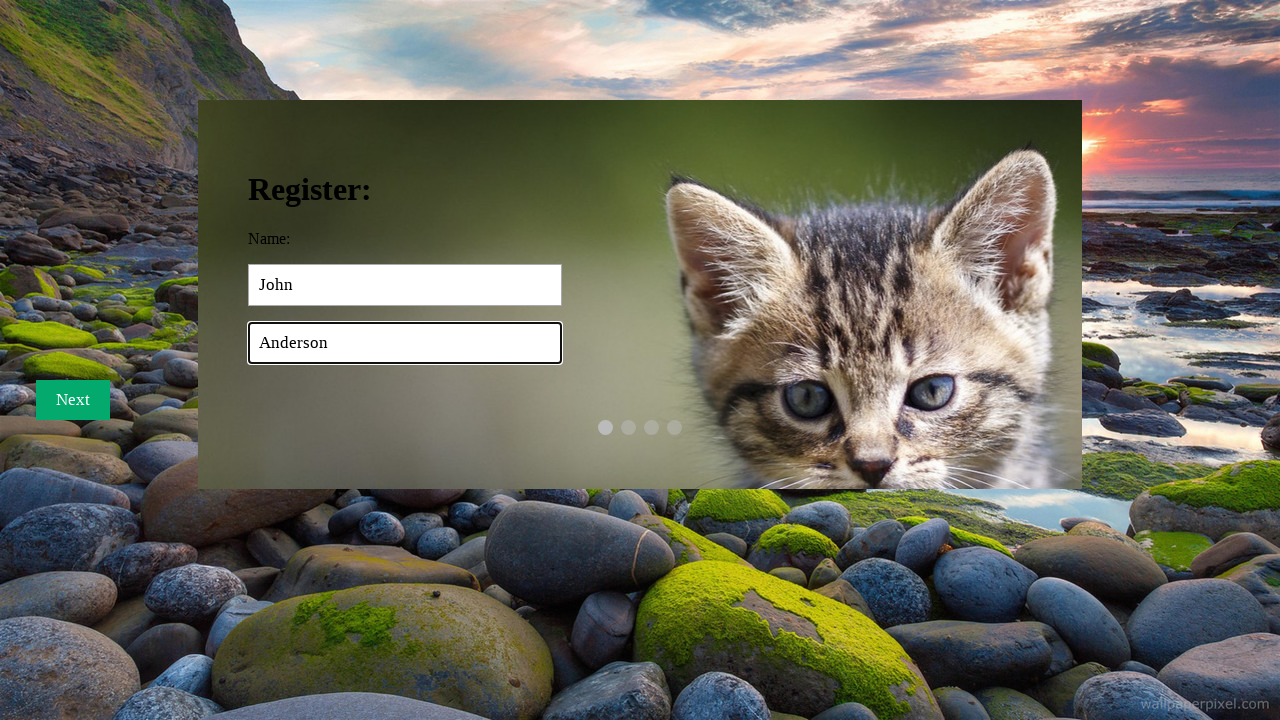

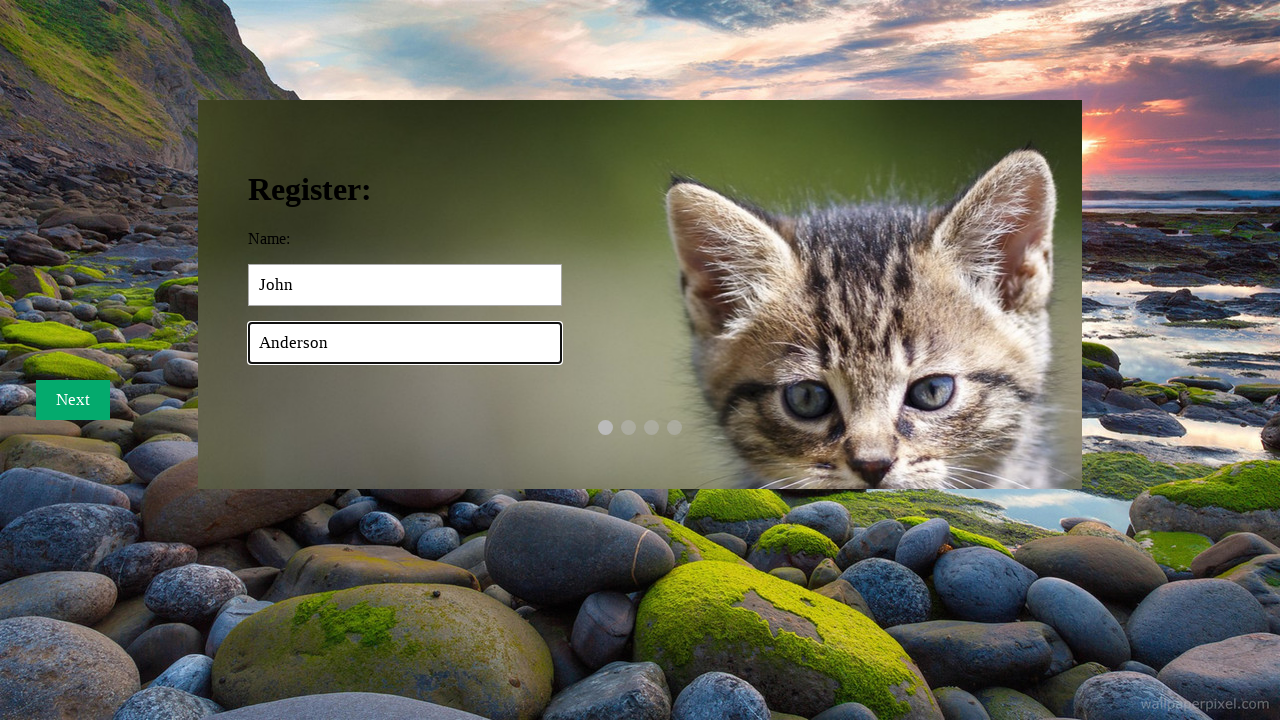